Tests that edits are cancelled when pressing Escape key

Starting URL: https://demo.playwright.dev/todomvc

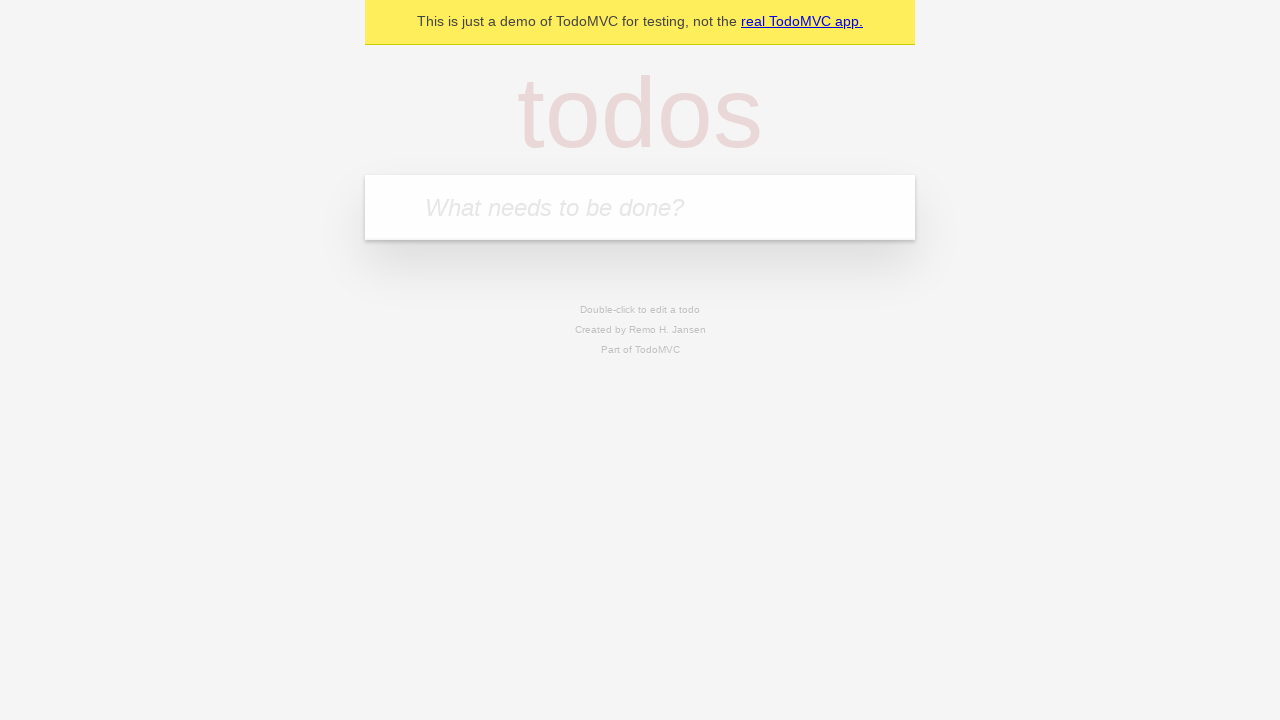

Filled new todo field with 'buy some cheese' on internal:attr=[placeholder="What needs to be done?"i]
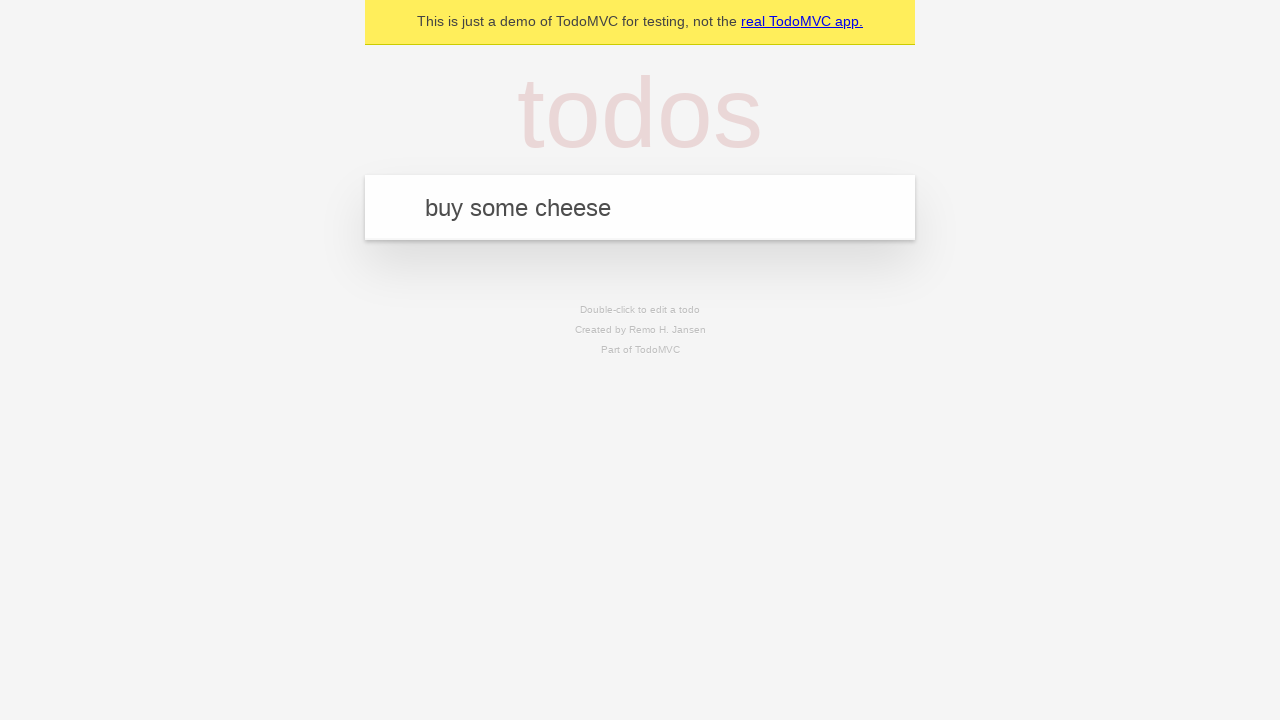

Pressed Enter to create todo 'buy some cheese' on internal:attr=[placeholder="What needs to be done?"i]
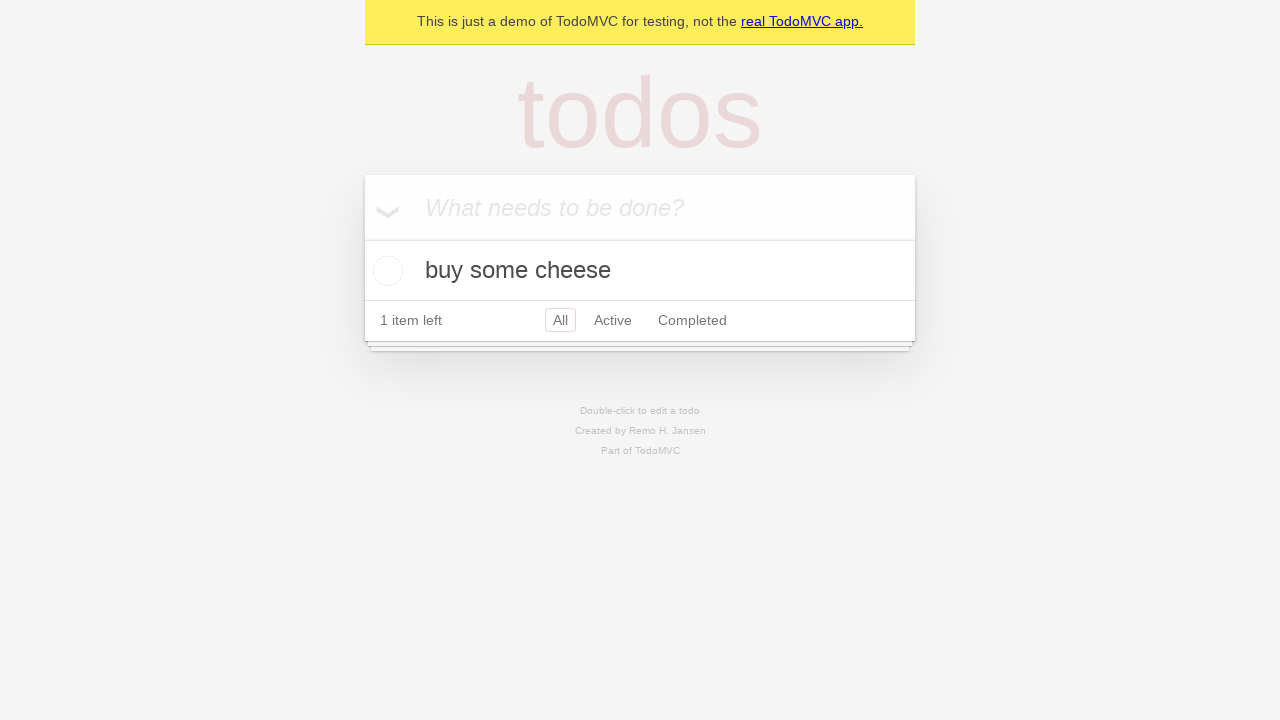

Filled new todo field with 'feed the cat' on internal:attr=[placeholder="What needs to be done?"i]
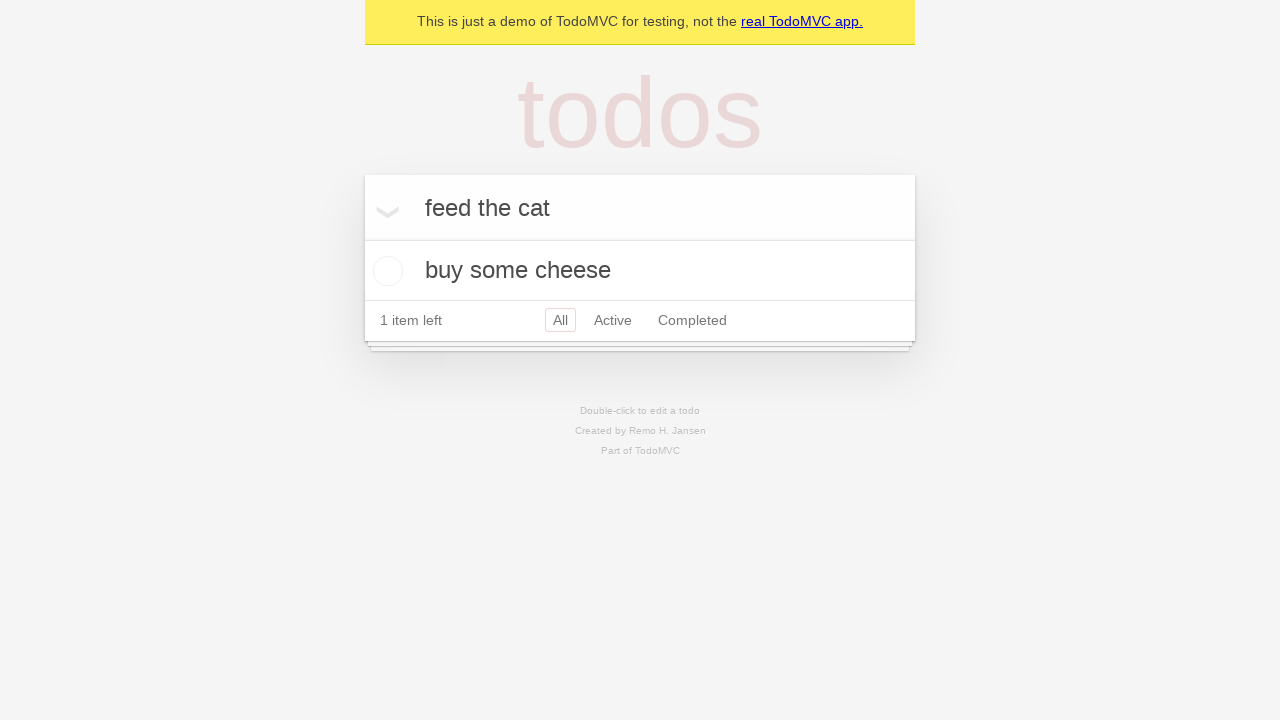

Pressed Enter to create todo 'feed the cat' on internal:attr=[placeholder="What needs to be done?"i]
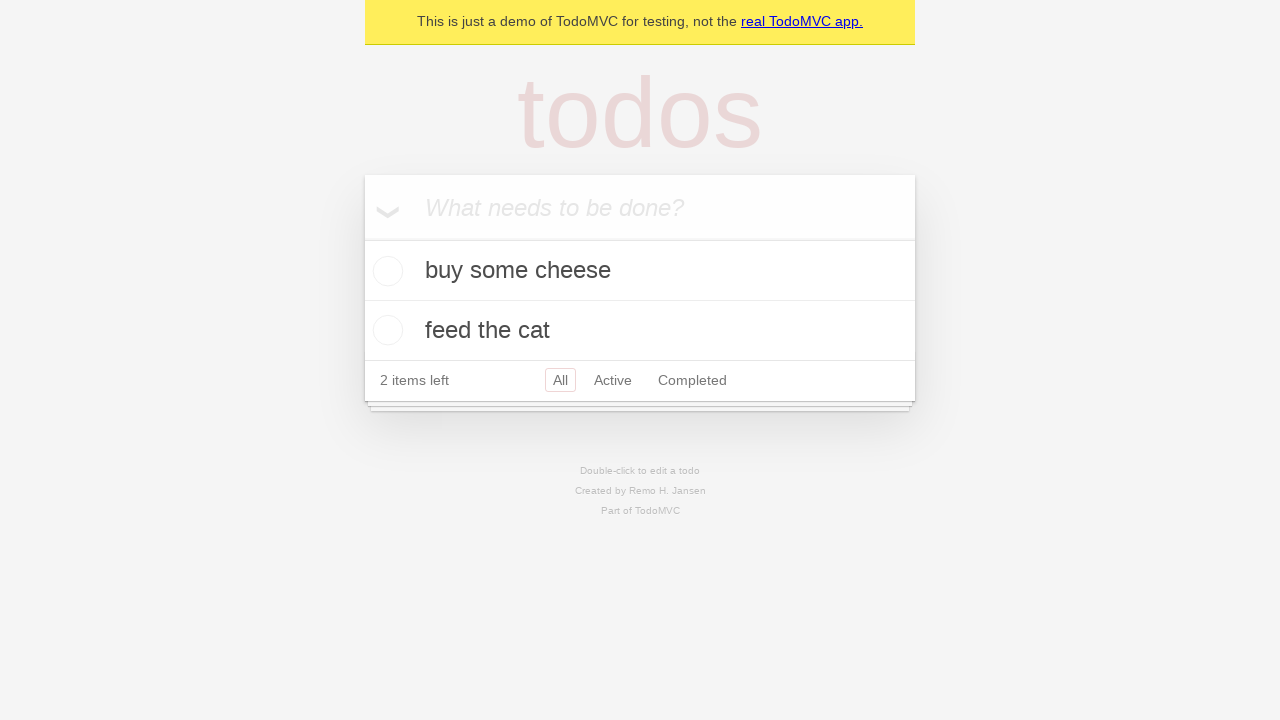

Filled new todo field with 'book a doctors appointment' on internal:attr=[placeholder="What needs to be done?"i]
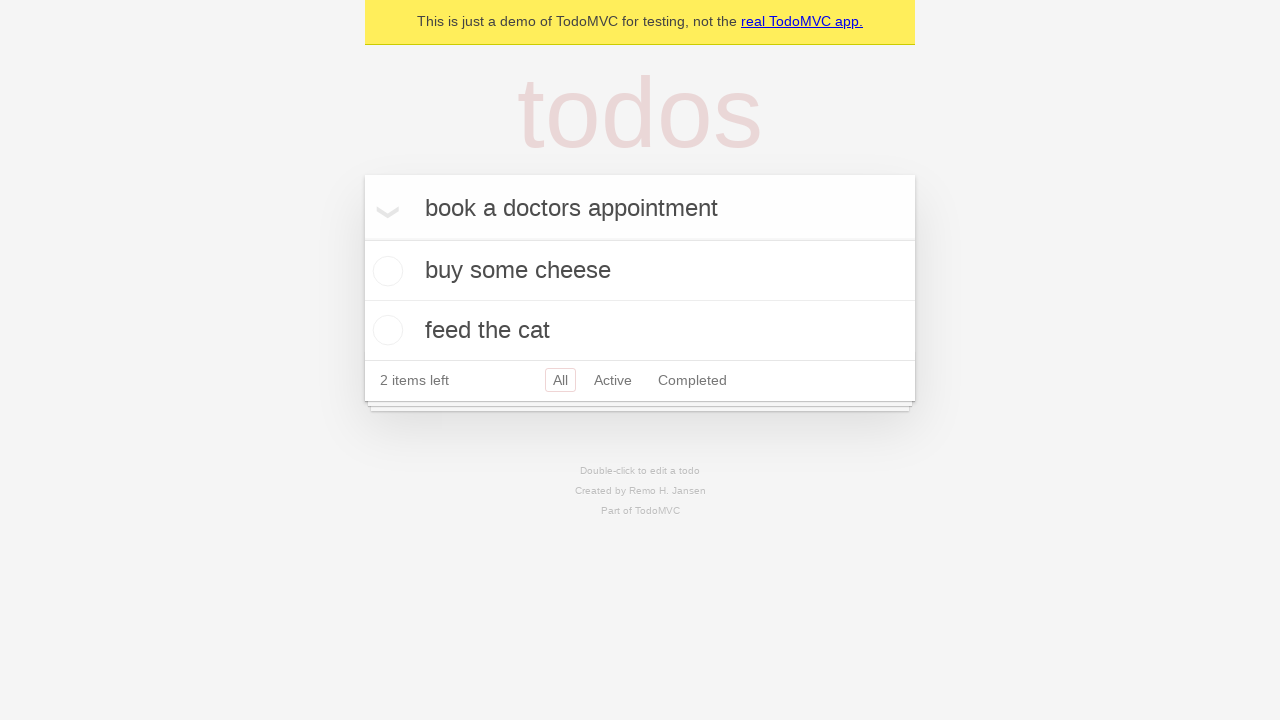

Pressed Enter to create todo 'book a doctors appointment' on internal:attr=[placeholder="What needs to be done?"i]
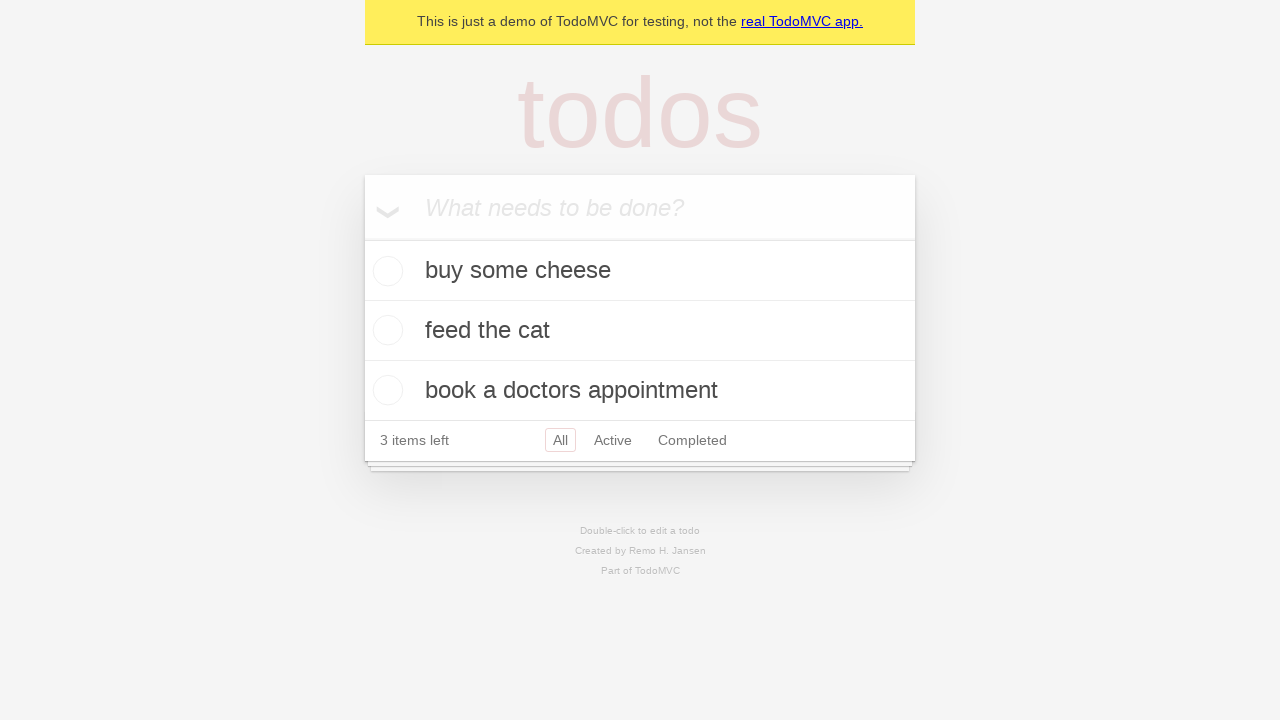

Double-clicked second todo item to enter edit mode at (640, 331) on internal:testid=[data-testid="todo-item"s] >> nth=1
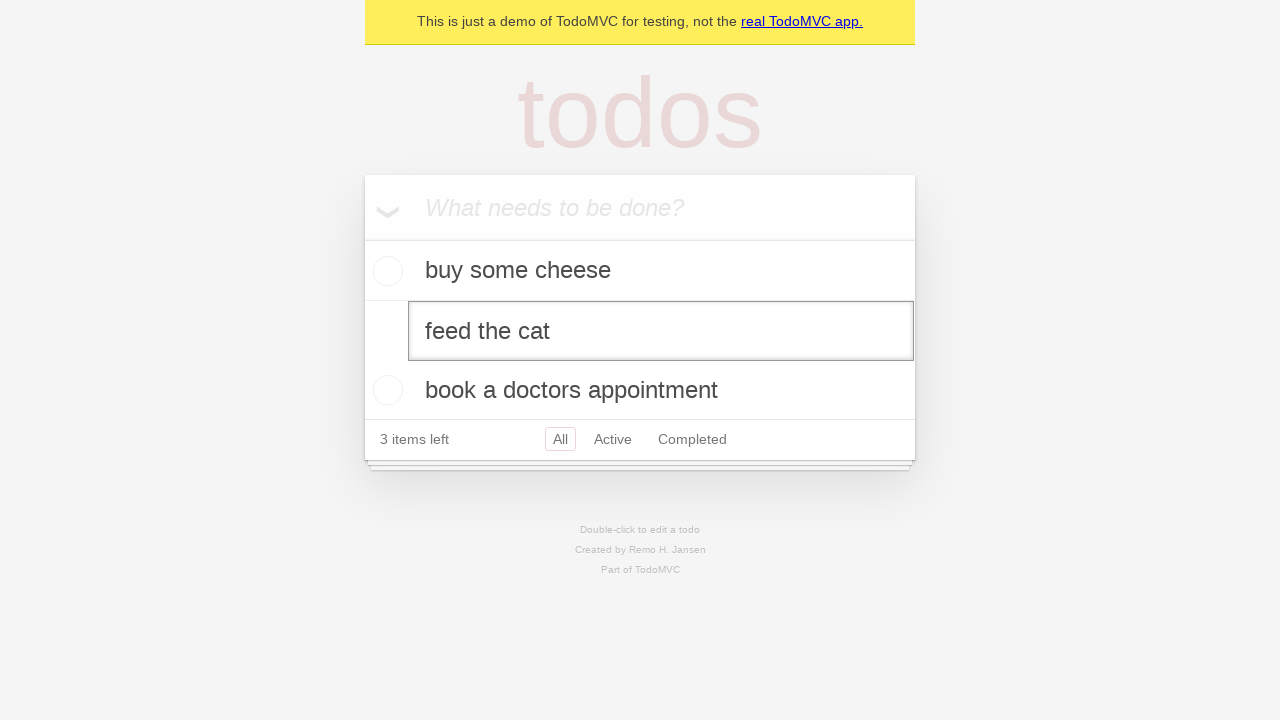

Filled edit textbox with 'buy some sausages' on internal:testid=[data-testid="todo-item"s] >> nth=1 >> internal:role=textbox[nam
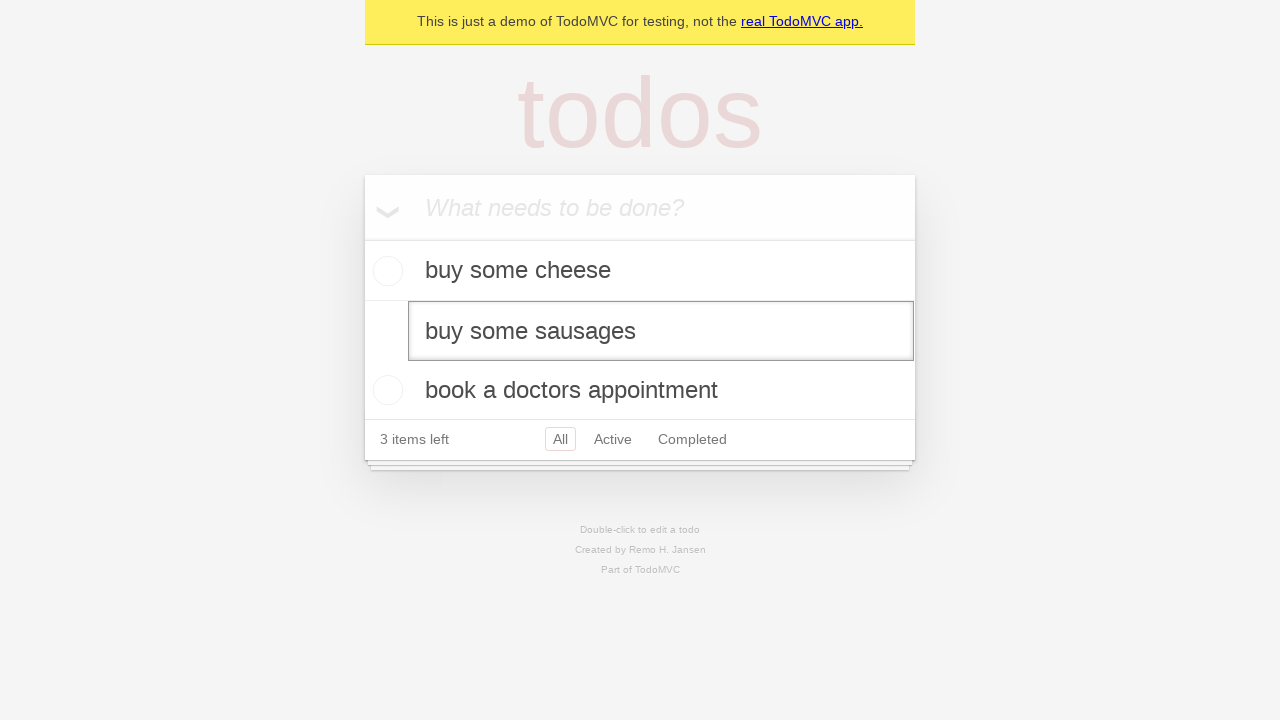

Pressed Escape key to cancel edits on internal:testid=[data-testid="todo-item"s] >> nth=1 >> internal:role=textbox[nam
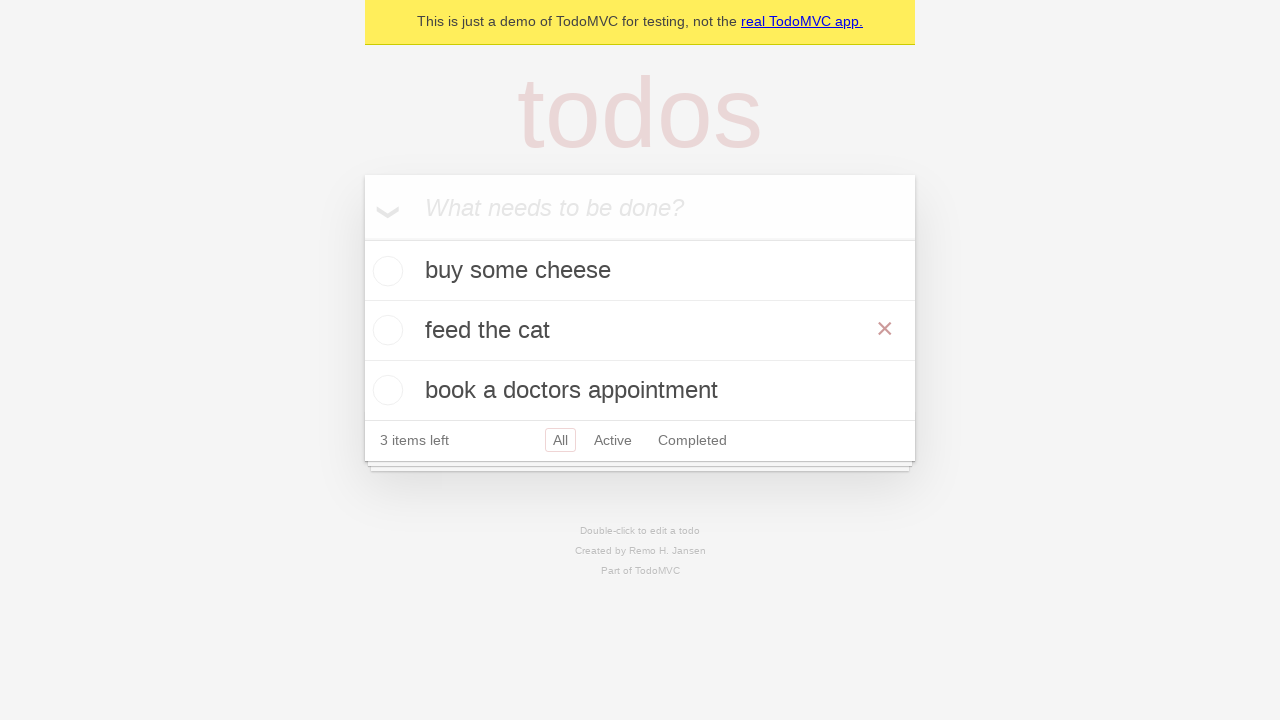

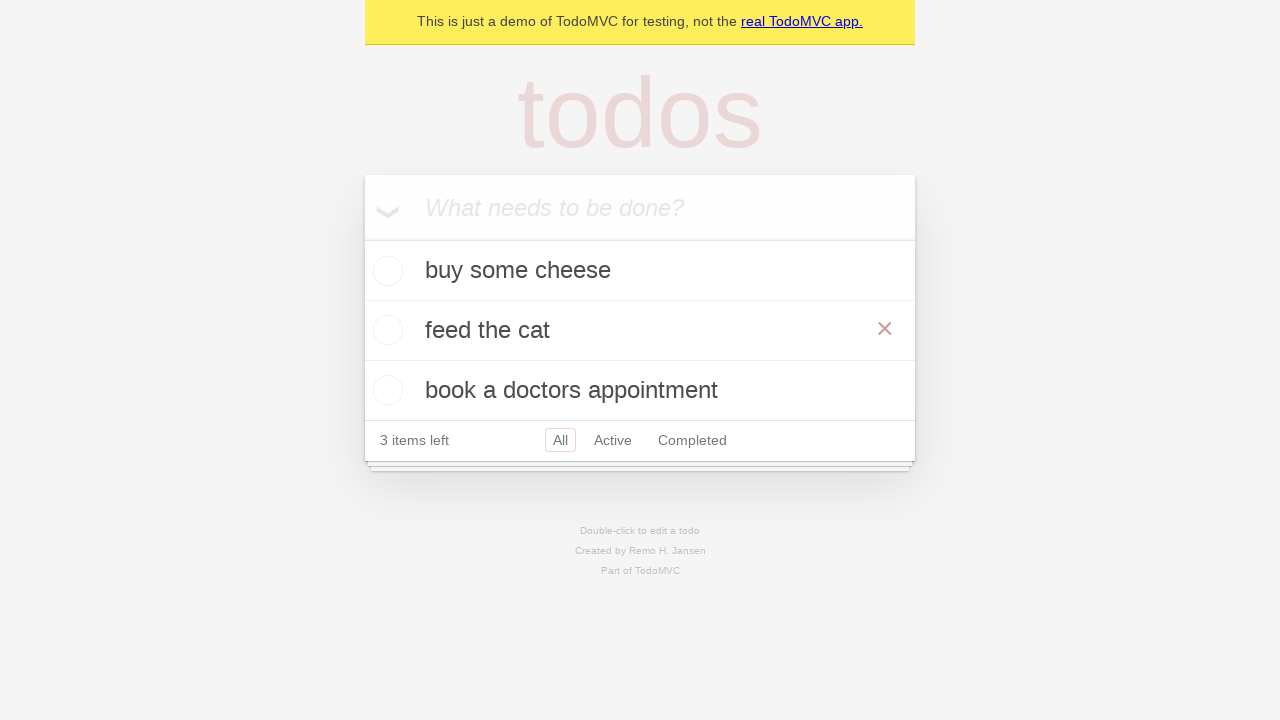